Tests data table sorting with attributes in descending order by clicking the dues column header twice and verifying the sorting

Starting URL: http://the-internet.herokuapp.com/tables

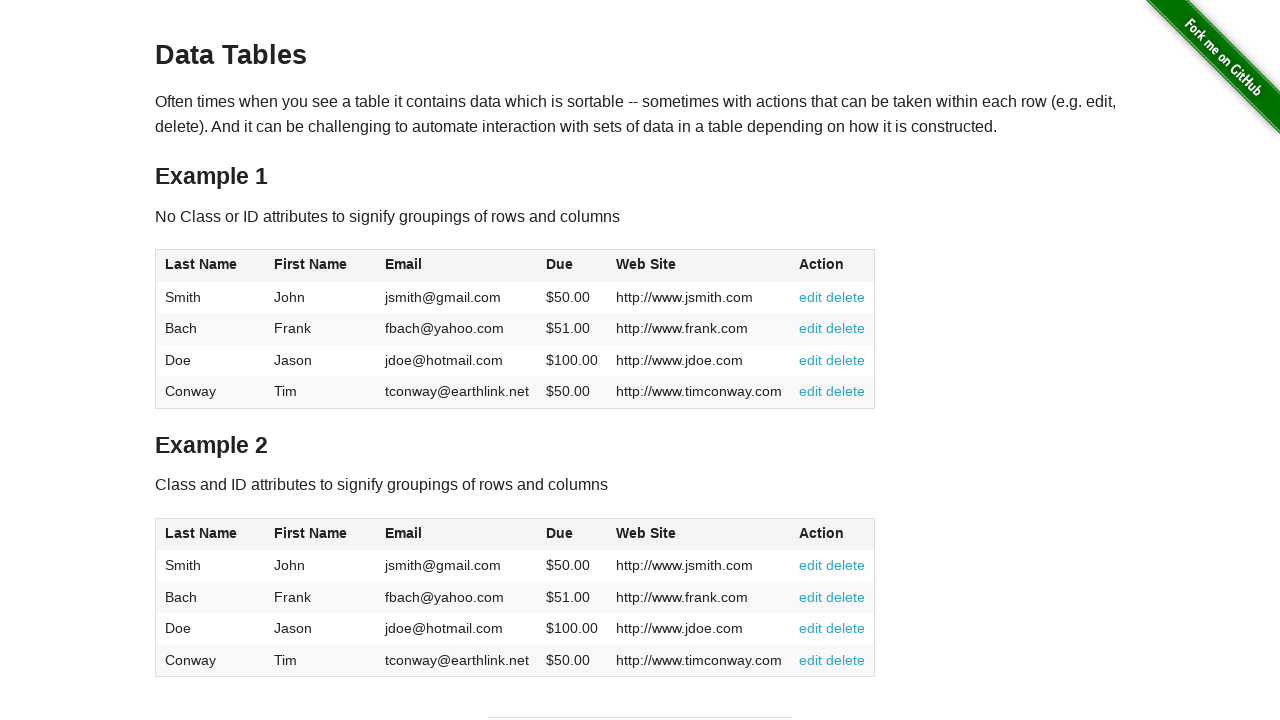

Clicked dues column header first time at (560, 533) on #table2 thead .dues
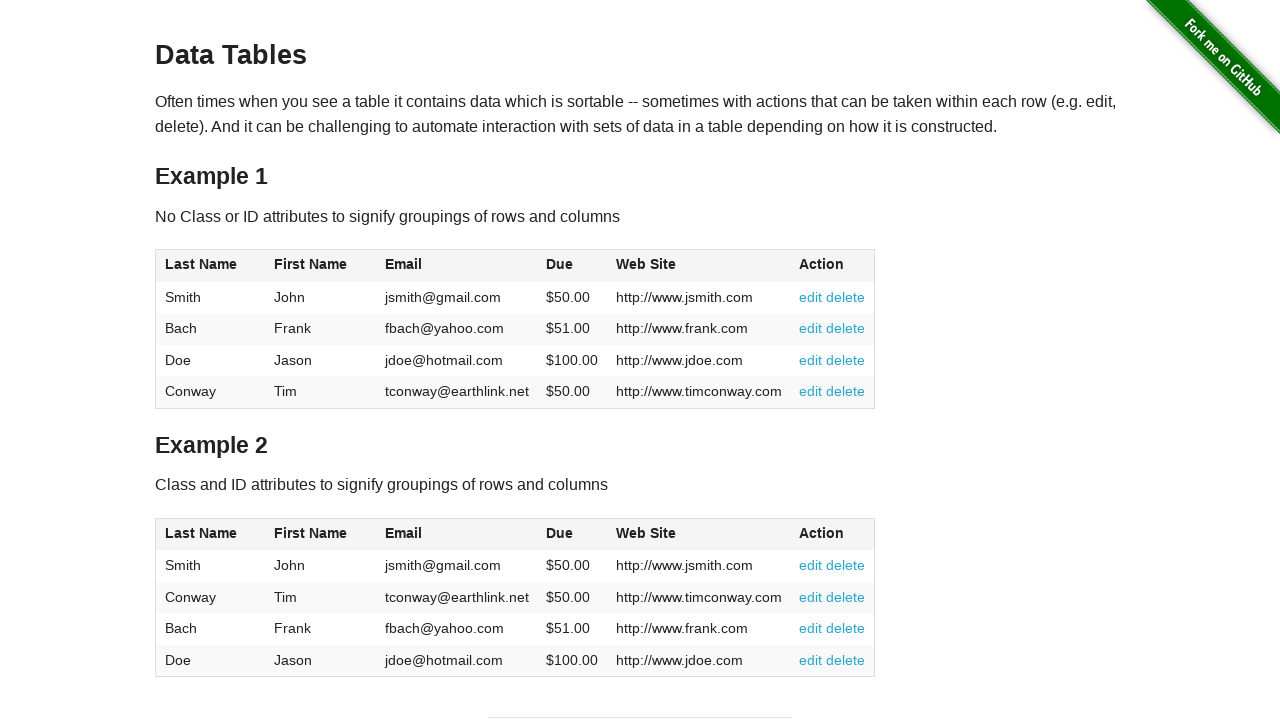

Clicked dues column header second time to sort in descending order at (560, 533) on #table2 thead .dues
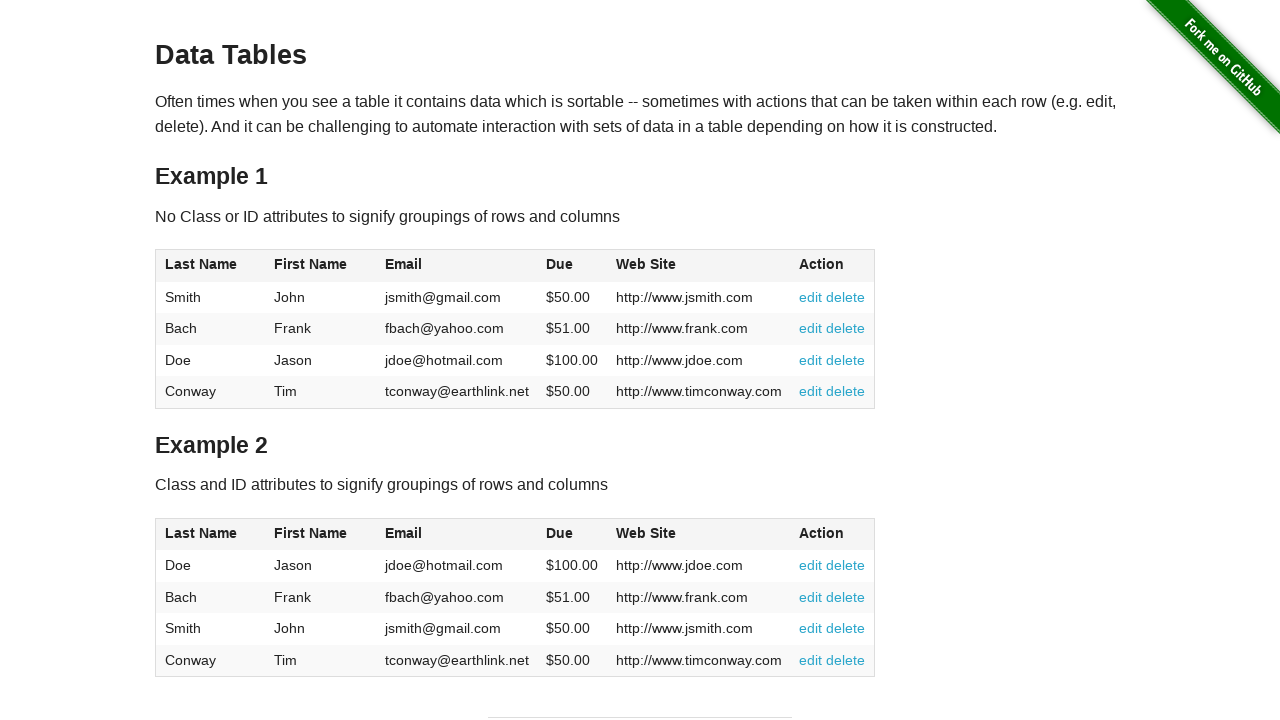

Table data loaded with dues column sorted in descending order
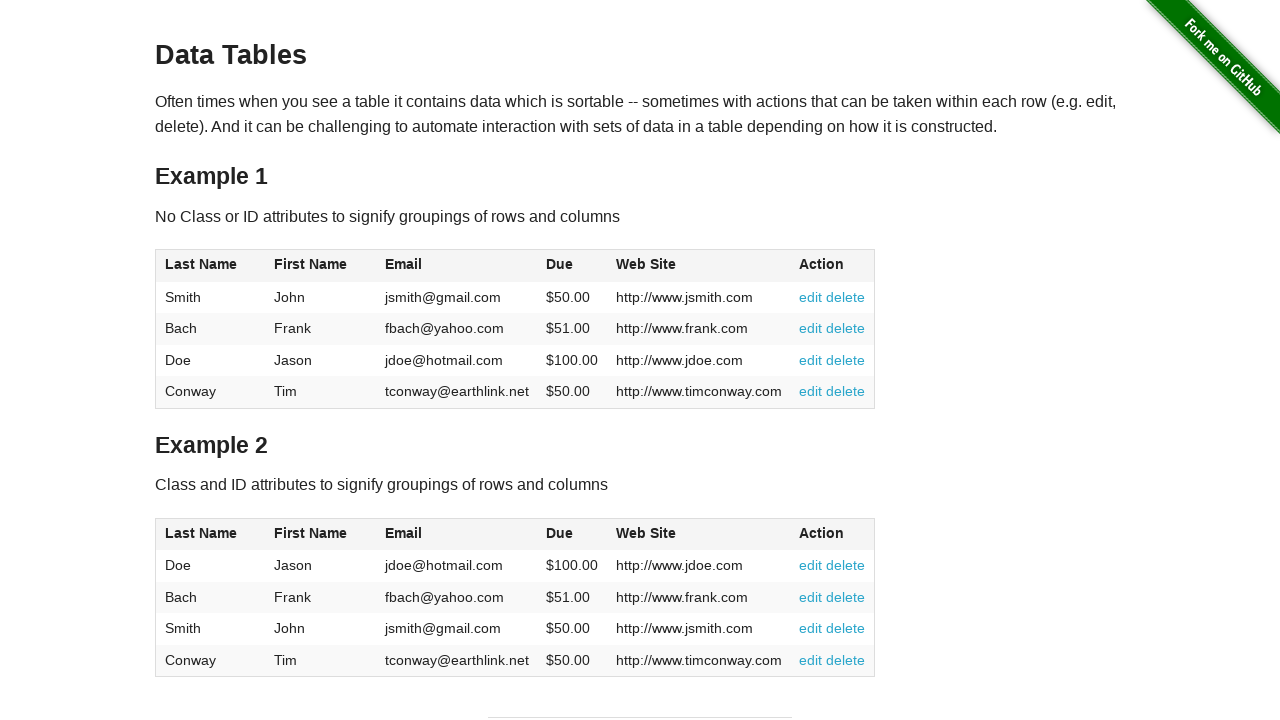

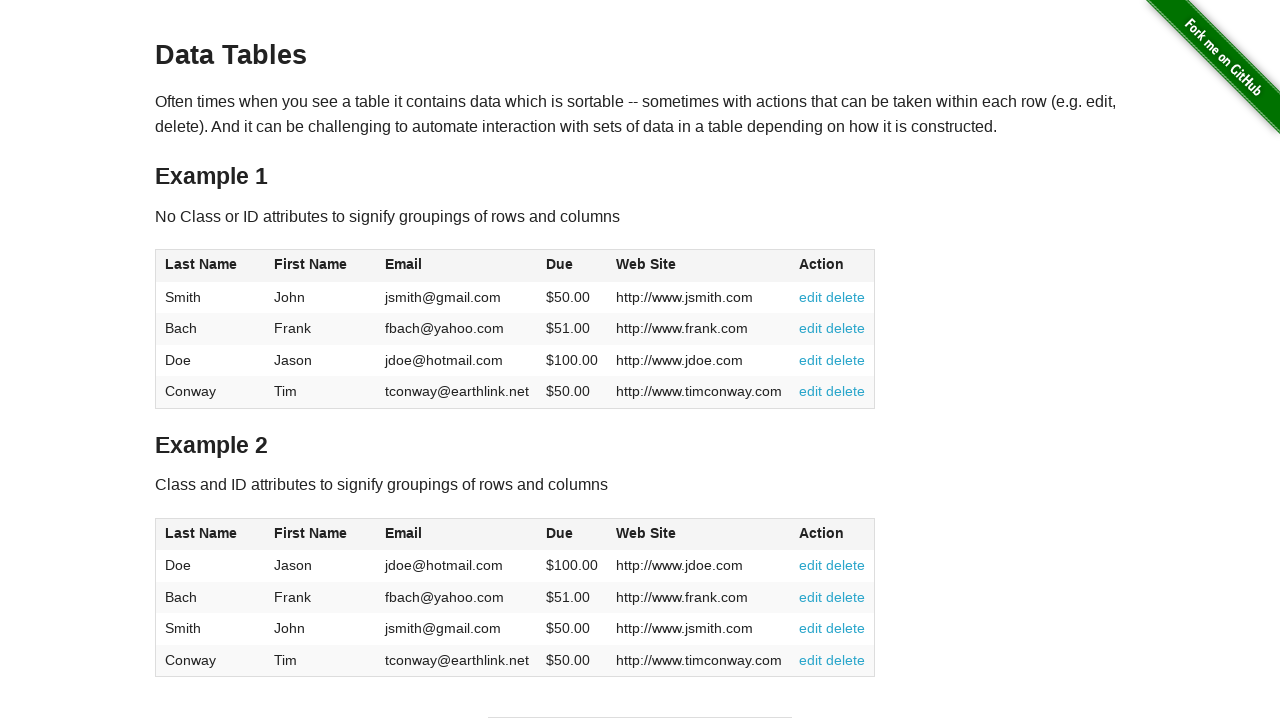